Tests the text box form on DemoQA by filling in a fullname field and verifying the page loads correctly

Starting URL: https://demoqa.com/text-box

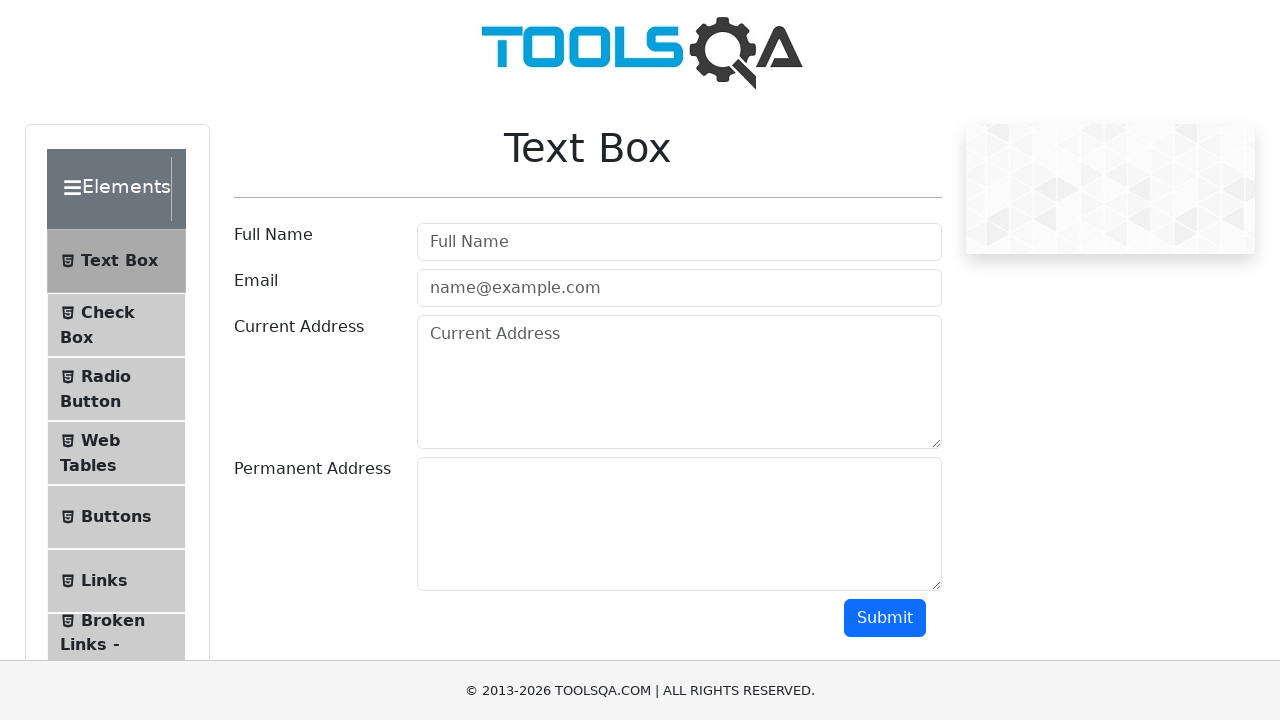

Filled userName field with 'John Anderson' on input#userName
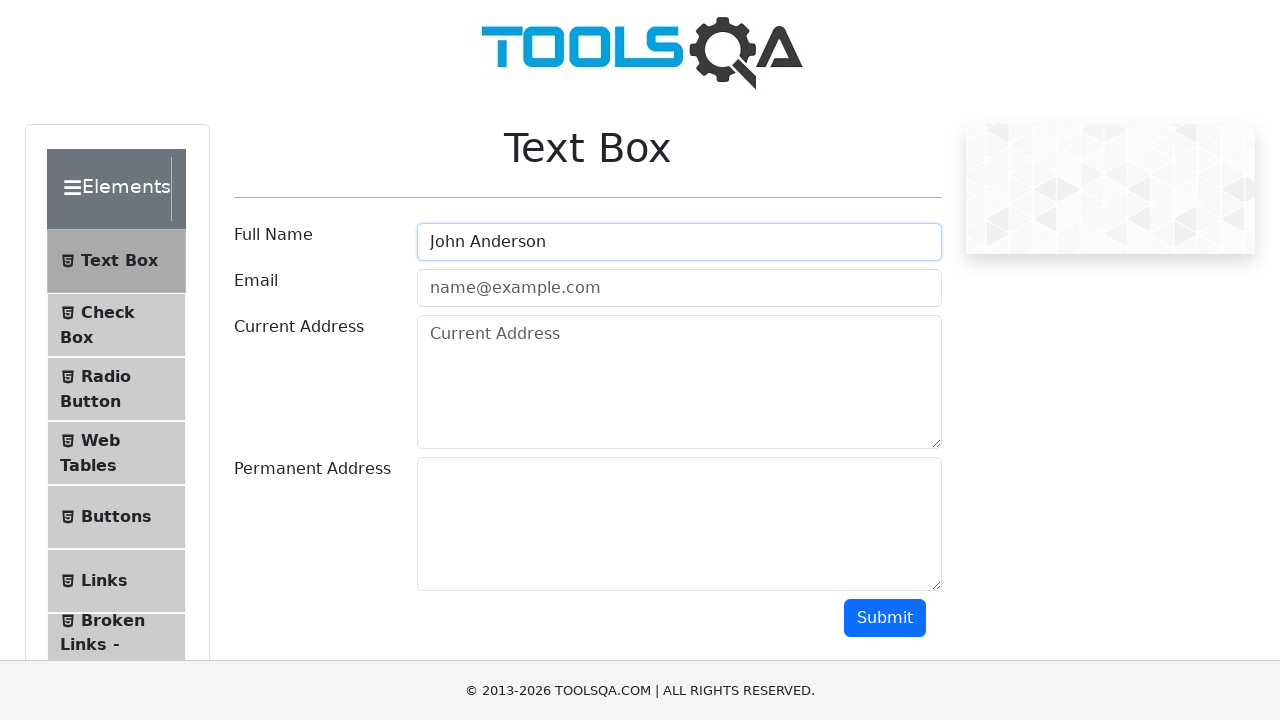

Verified userName input field is present on the page
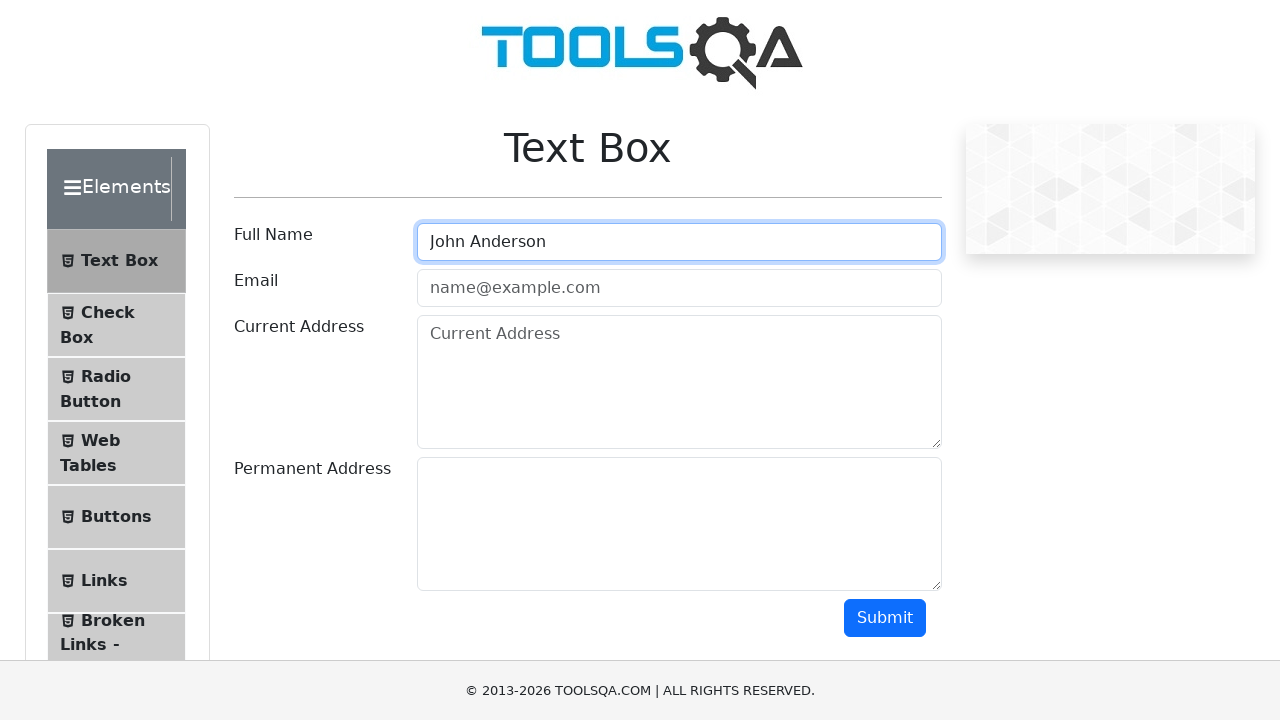

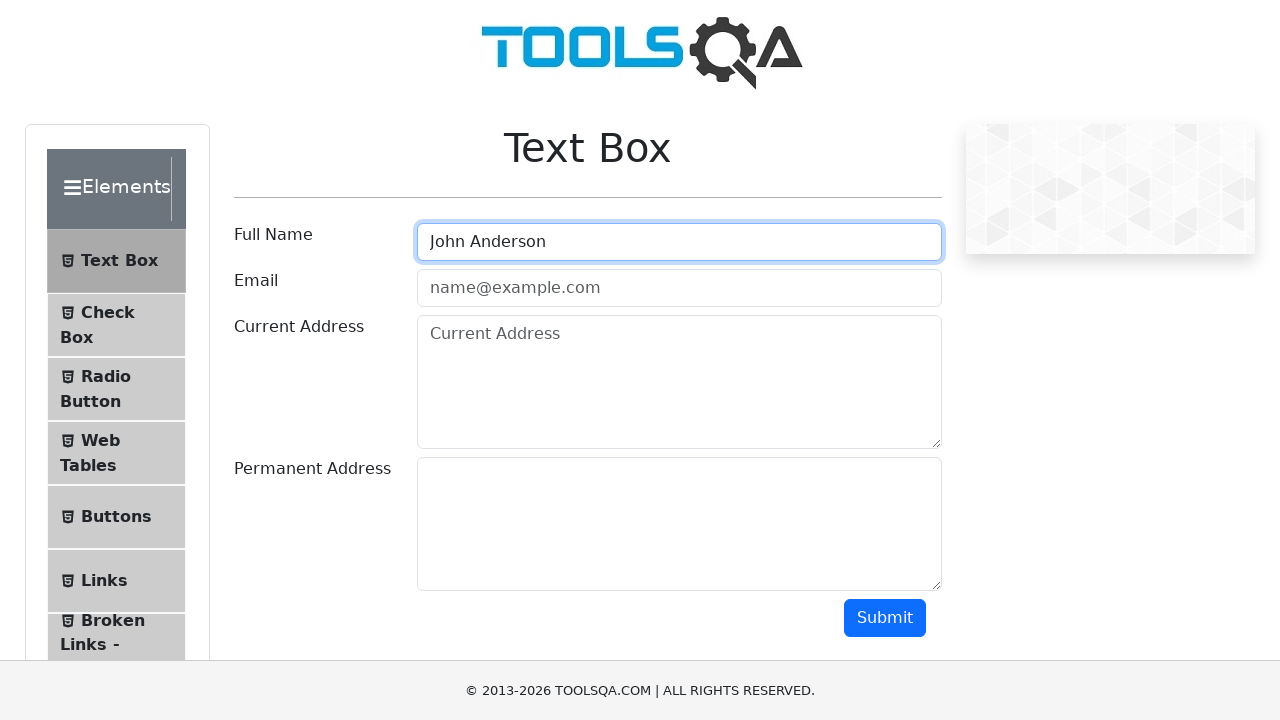